Tests dynamic controls by removing and adding a checkbox, verifying the messages and checkbox visibility

Starting URL: https://the-internet.herokuapp.com/dynamic_controls

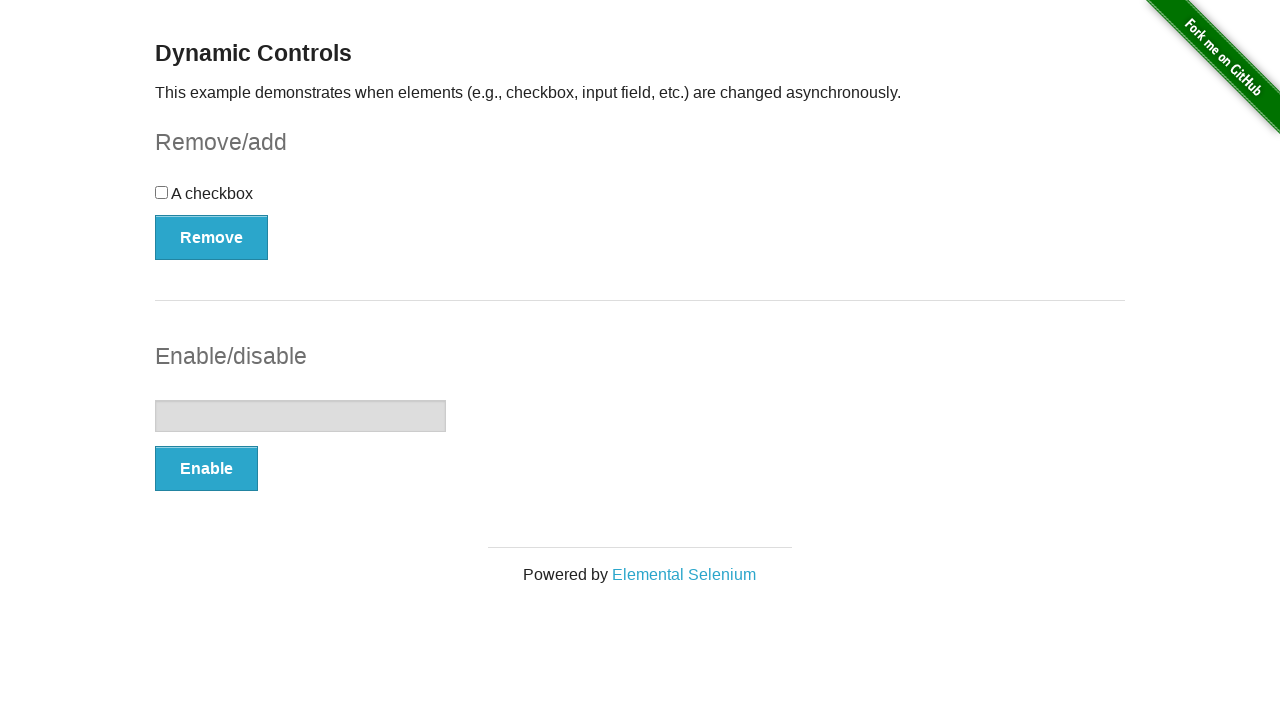

Located the checkbox element
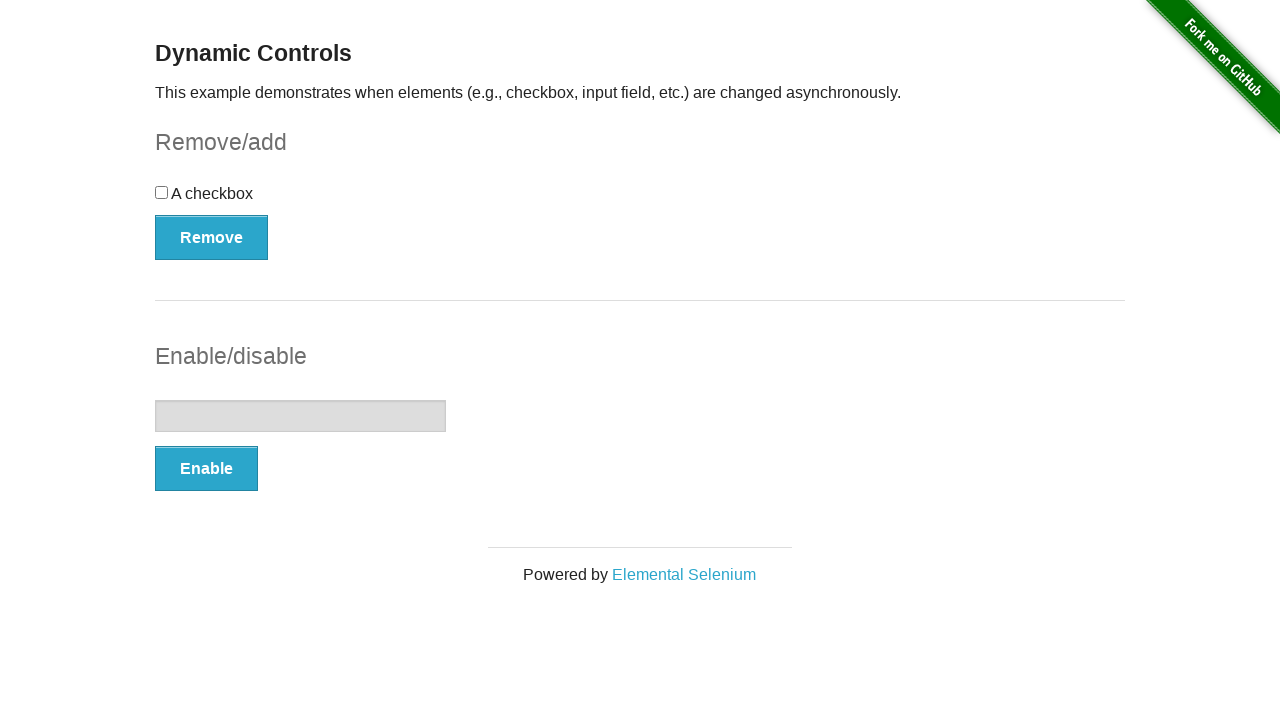

Verified checkbox is visible initially
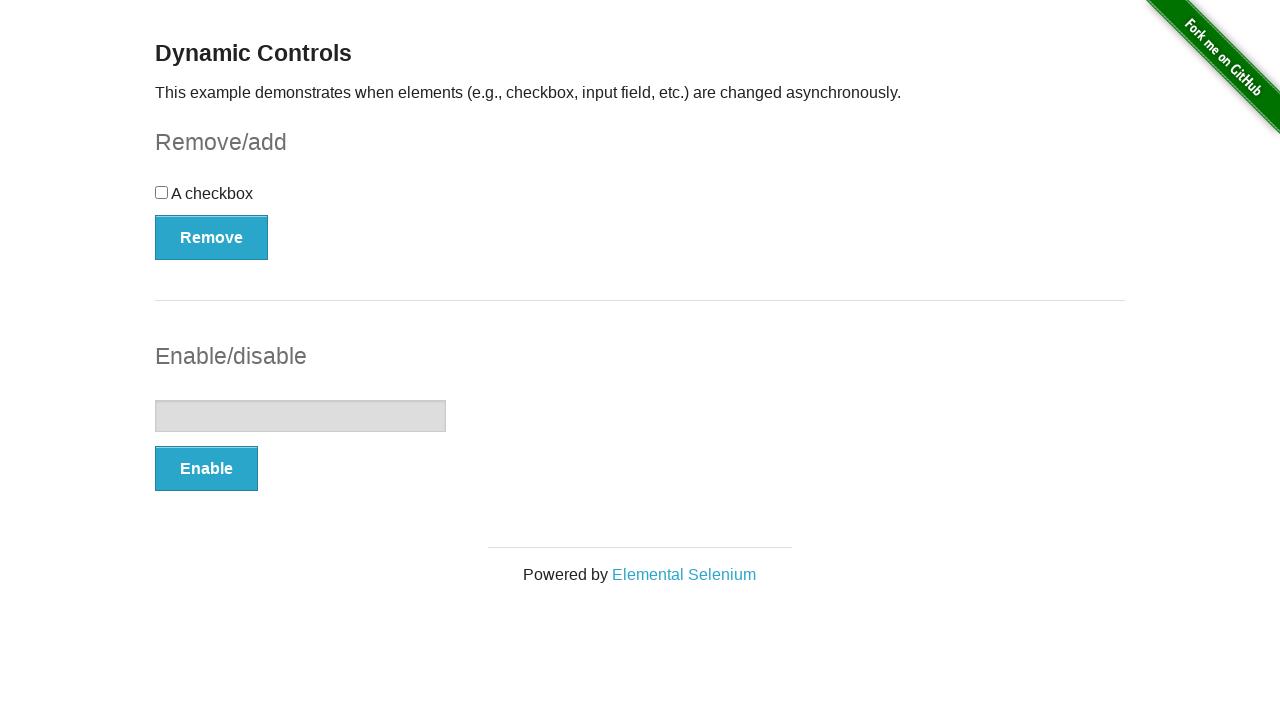

Clicked Remove button to delete checkbox at (212, 237) on xpath=//*[@id='checkbox-example']/button
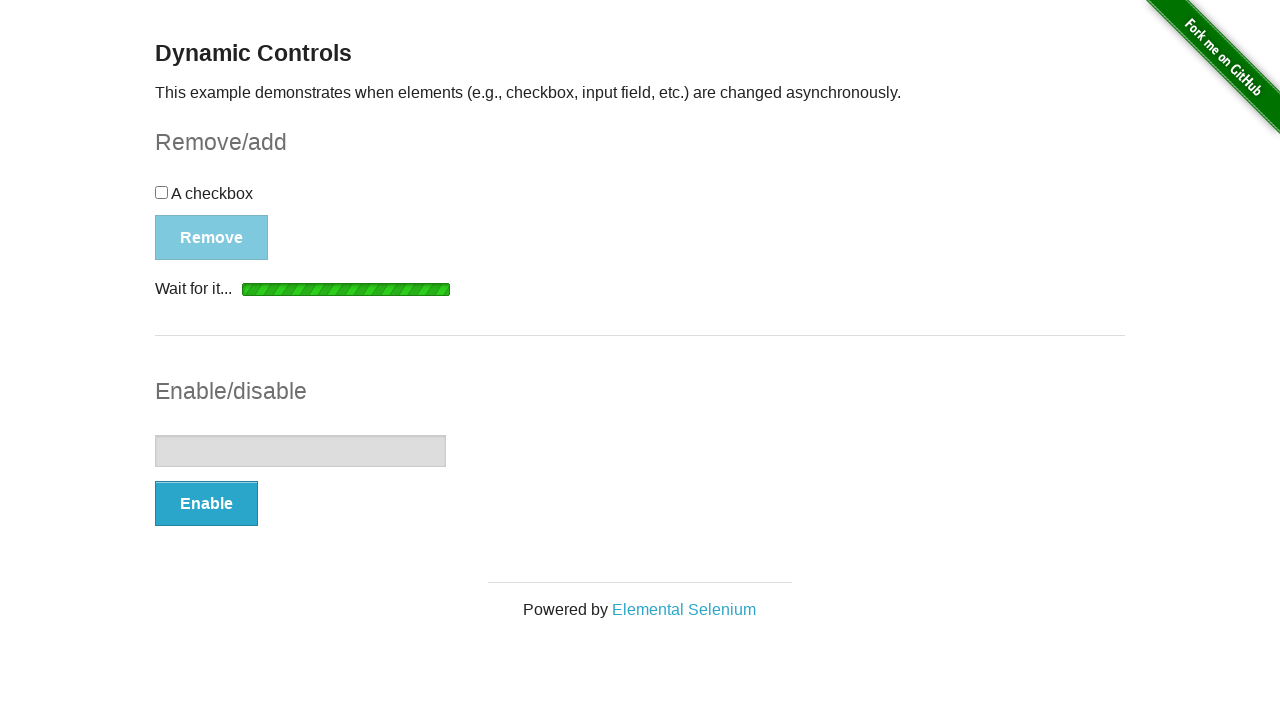

Waited for removal message to appear
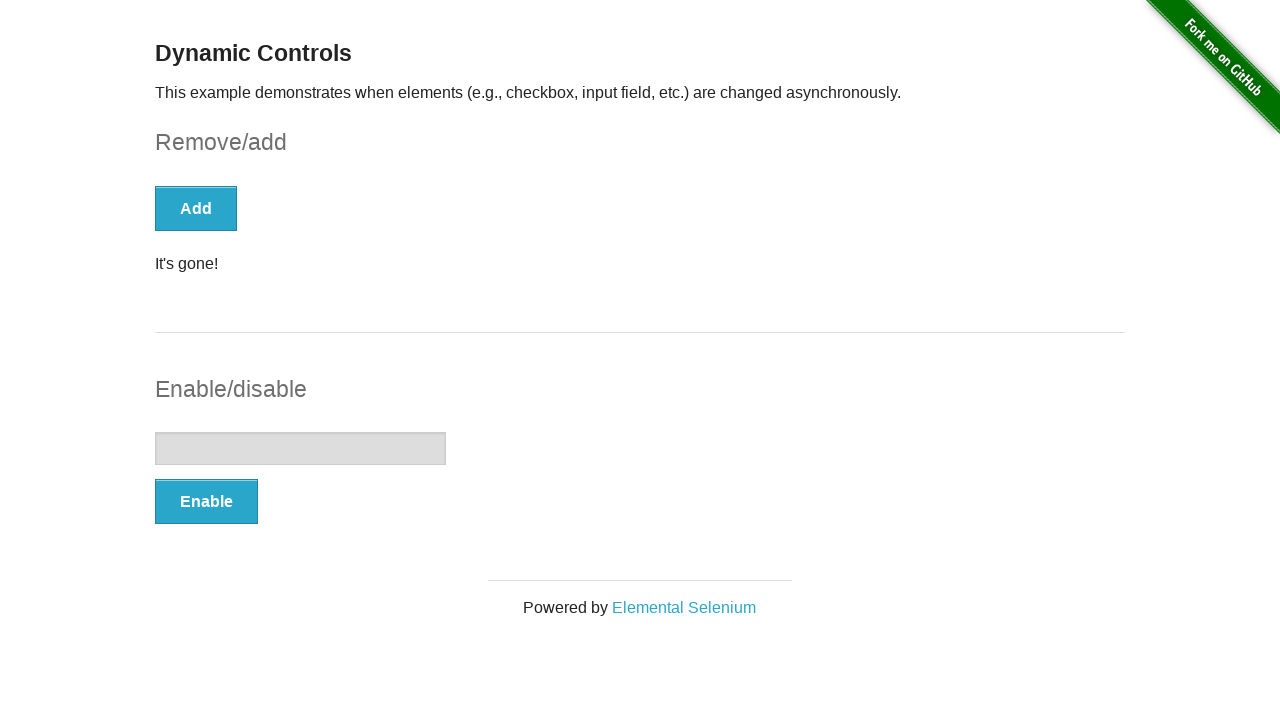

Located the message element
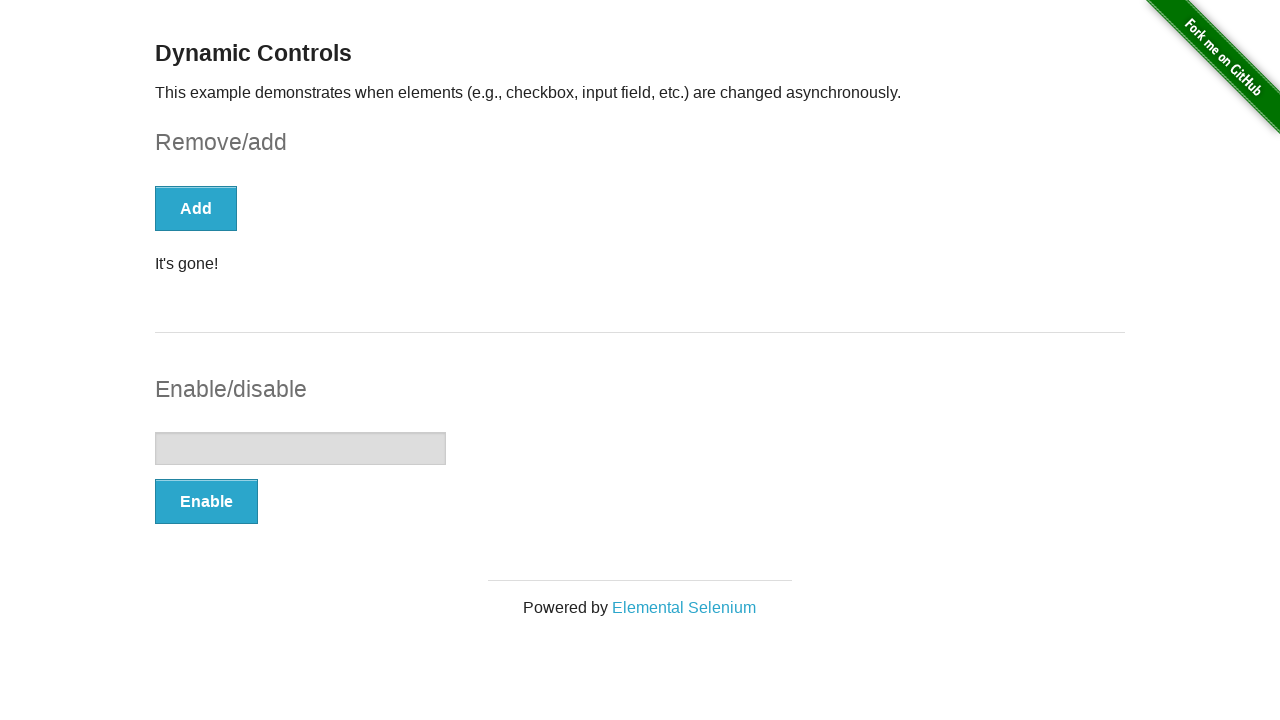

Verified message displays 'It's gone!'
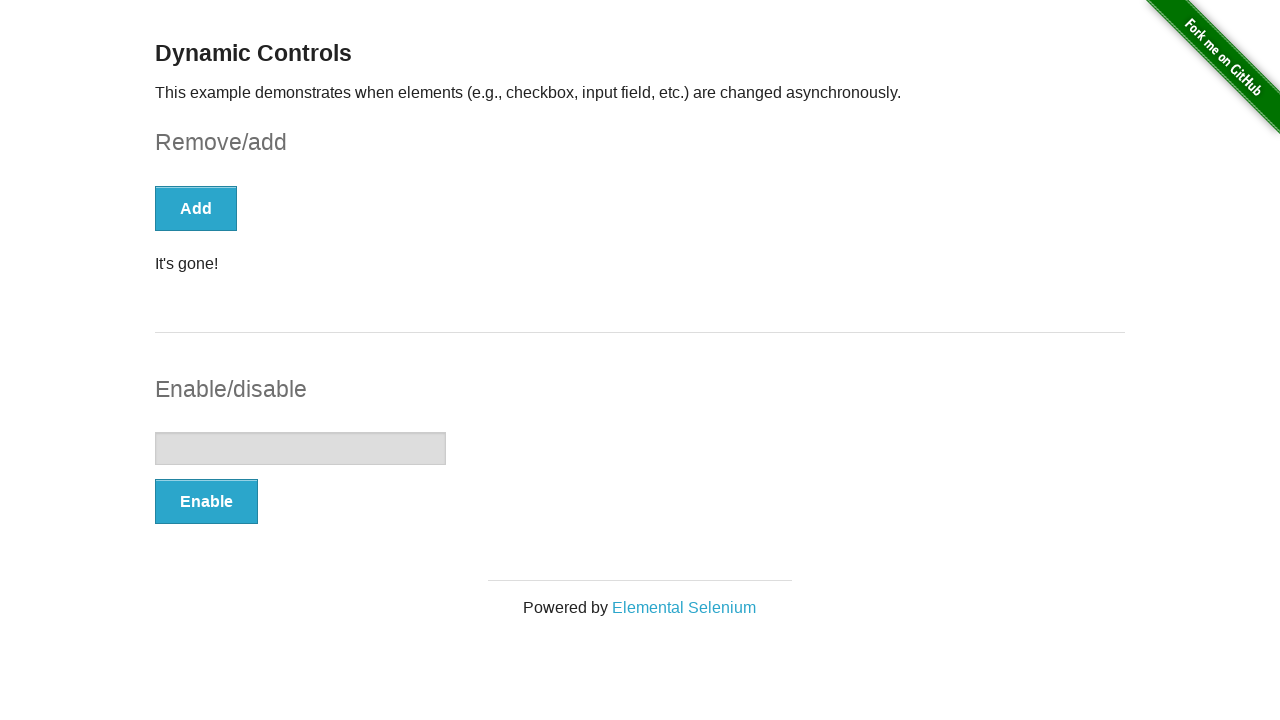

Clicked Add button to restore checkbox at (196, 208) on xpath=//*[@id='checkbox-example']/button
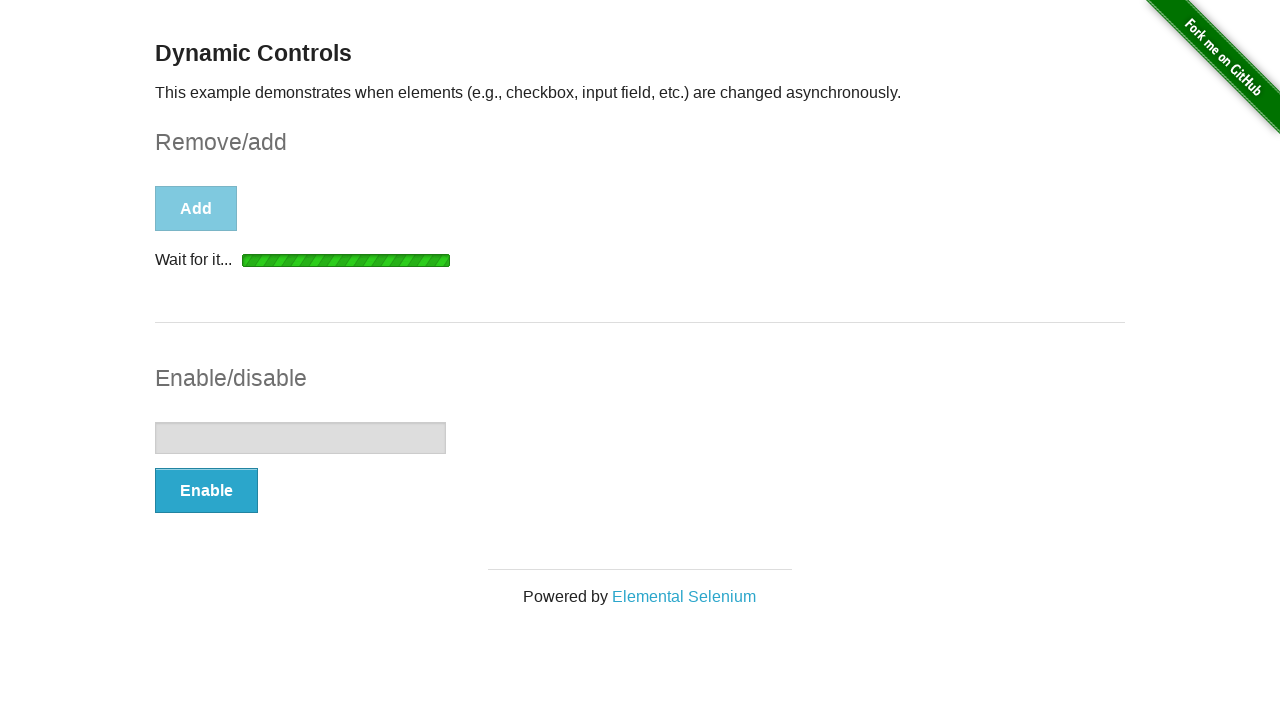

Waited for checkbox to reappear
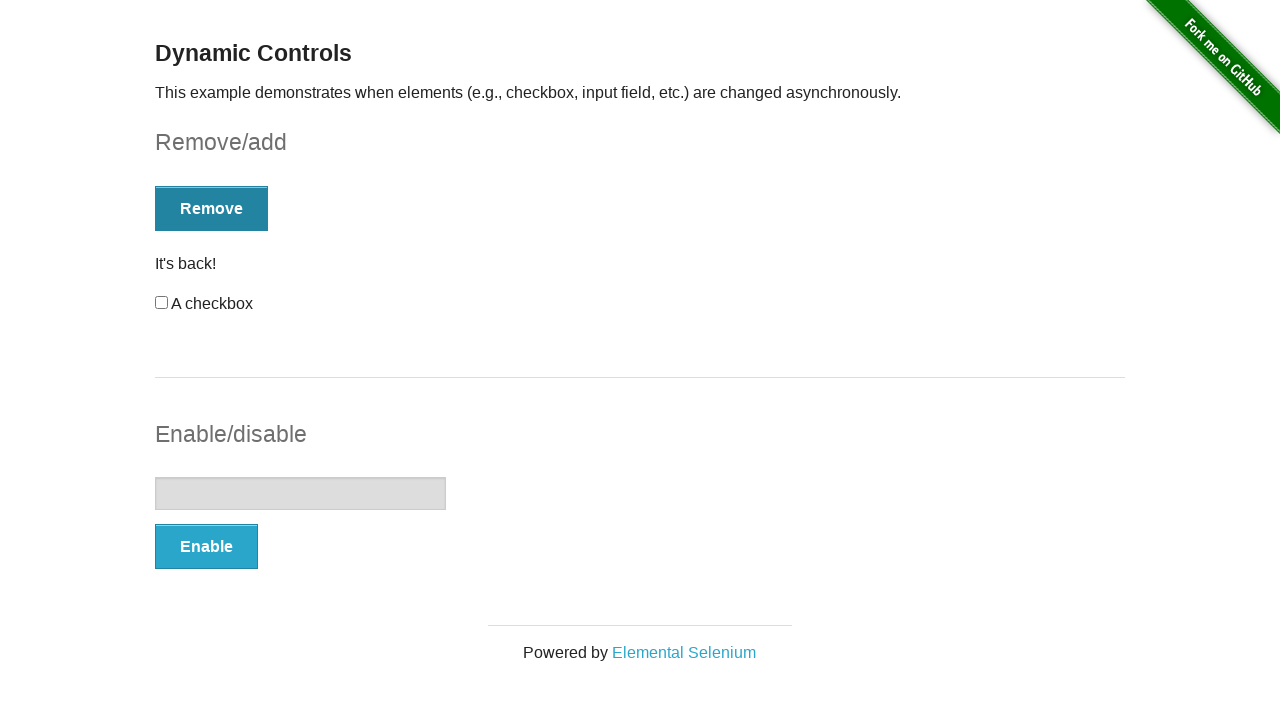

Located the restored checkbox element
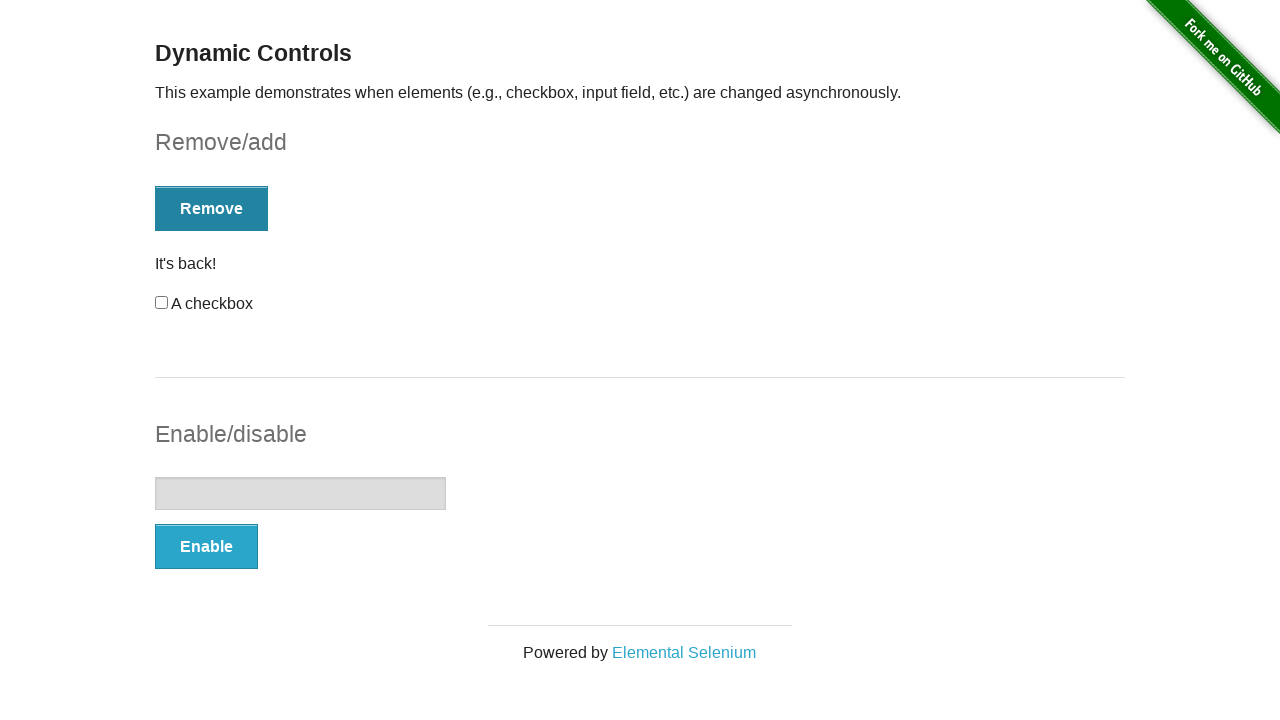

Verified checkbox is visible after being restored
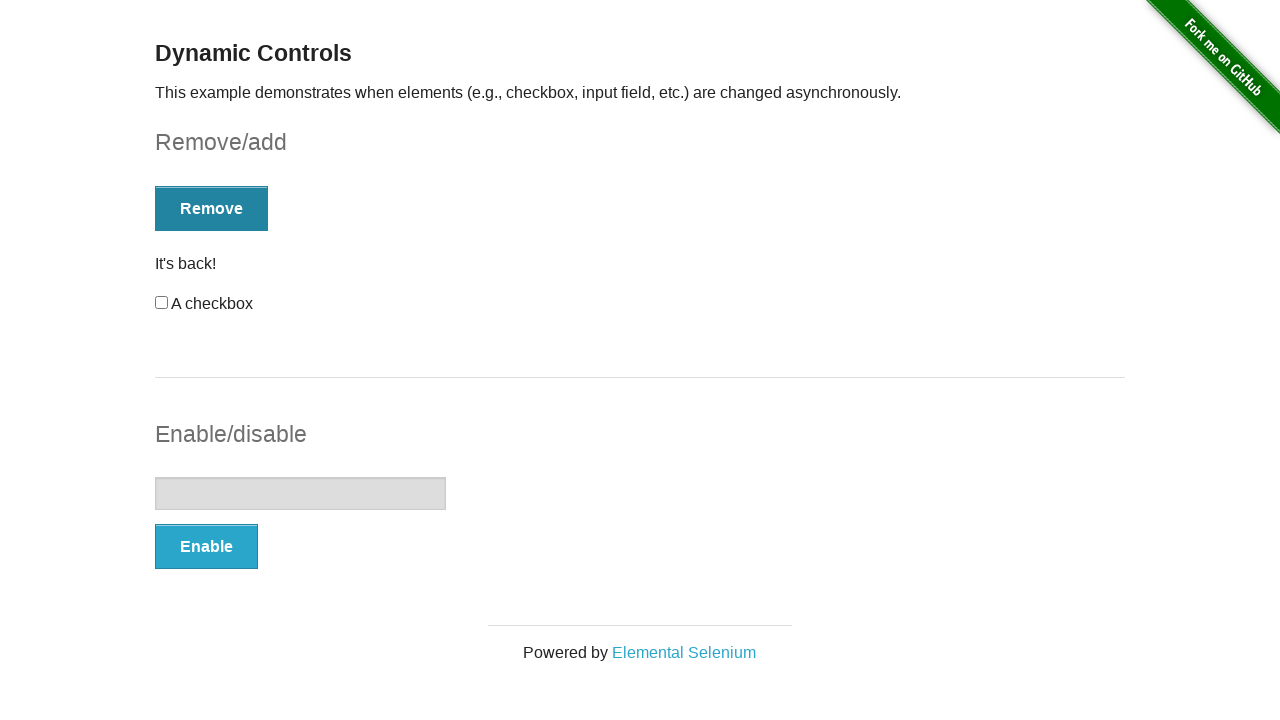

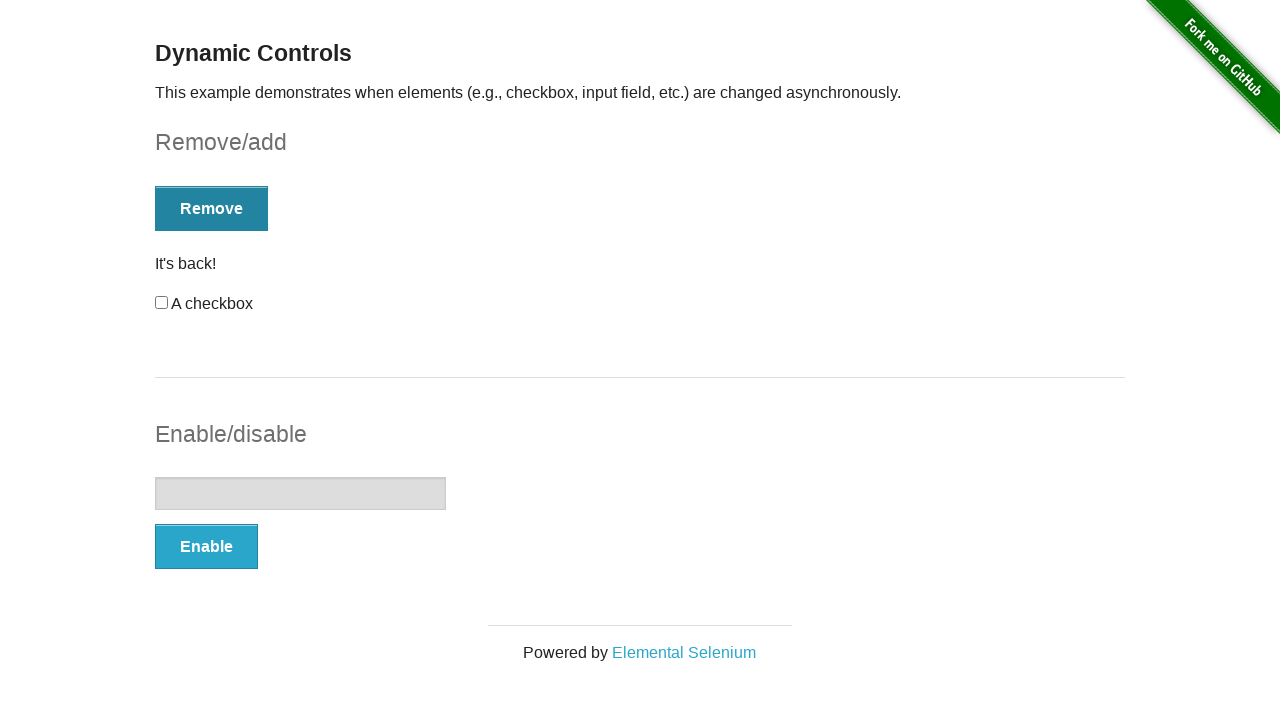